Tests movie ticket booking form validation by entering an invalid number of tickets (0), selecting valid ticket class and user options, entering a promo code, and verifying the error message is displayed.

Starting URL: https://muntasir101.github.io/Movie-Ticket-Booking/

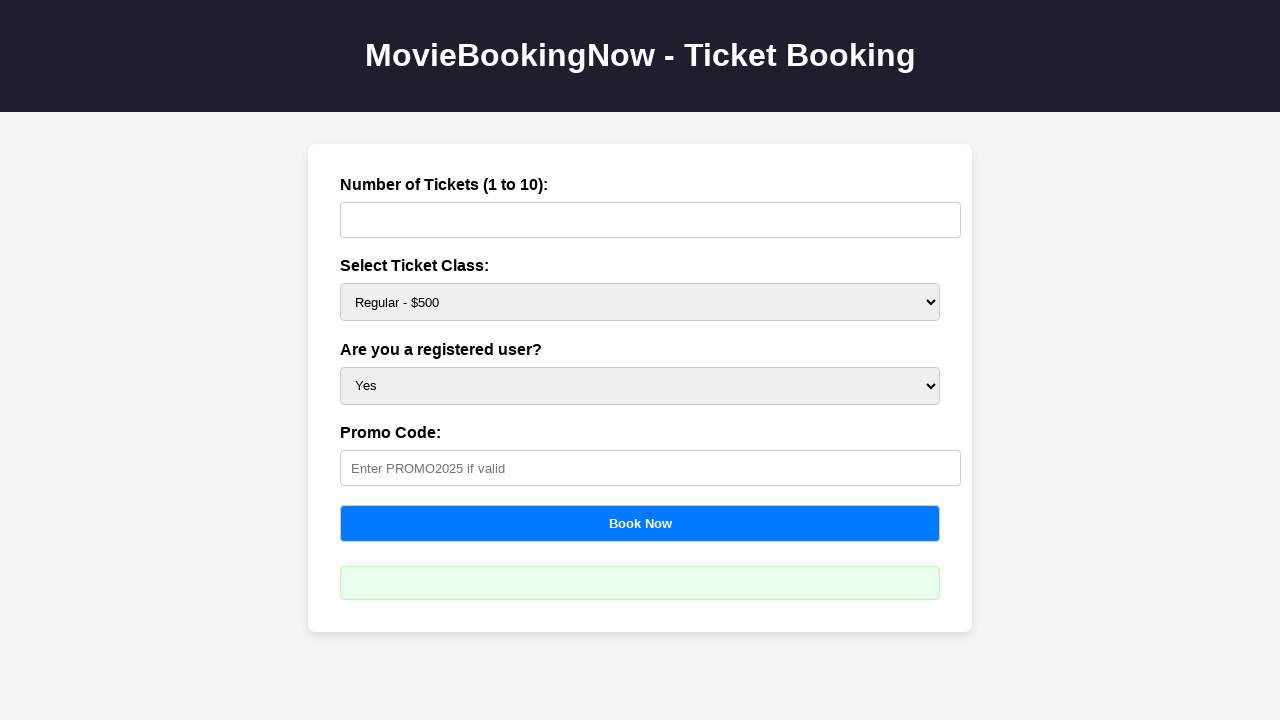

Waited for tickets input field to be visible
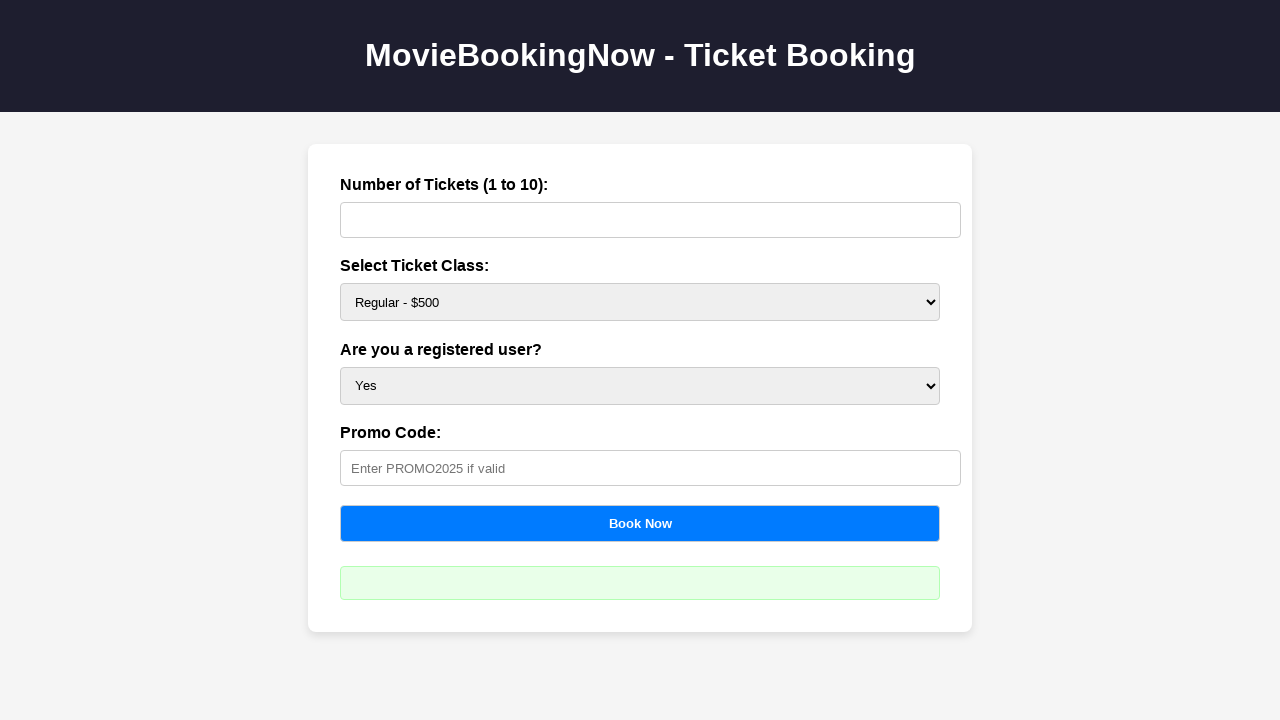

Entered invalid number of tickets (0) on #tickets
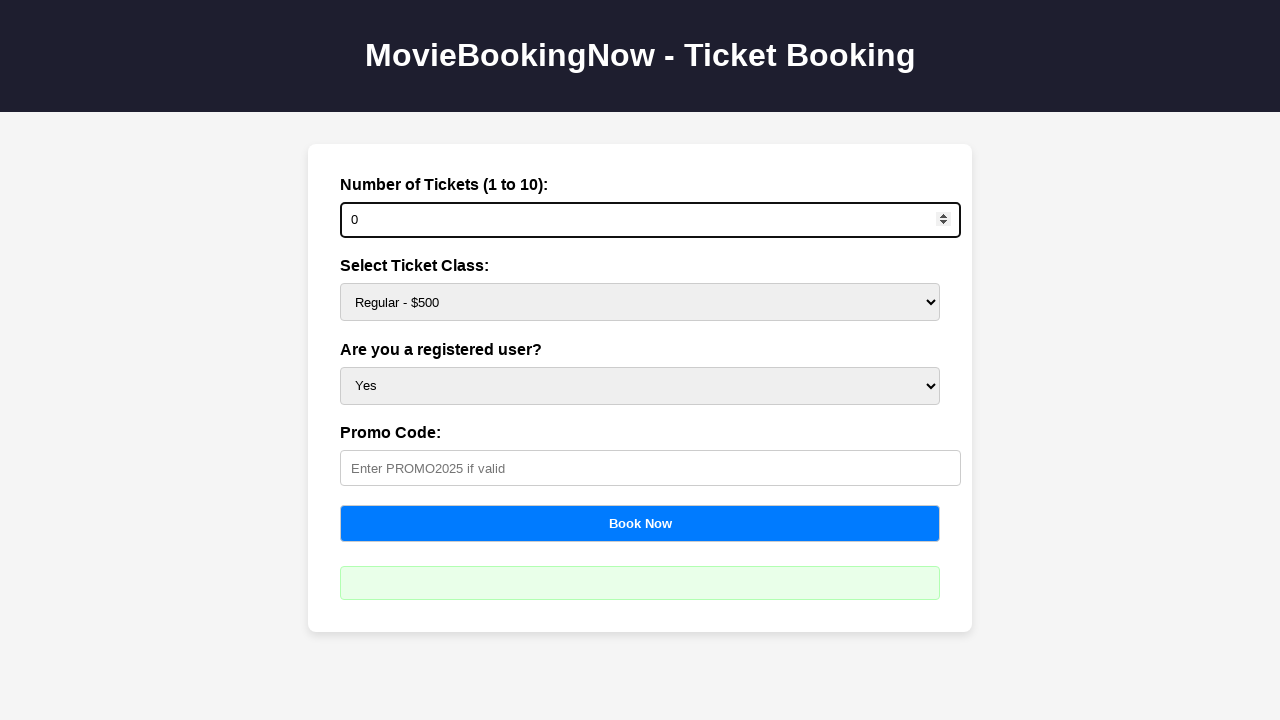

Waited for ticket class dropdown to be visible
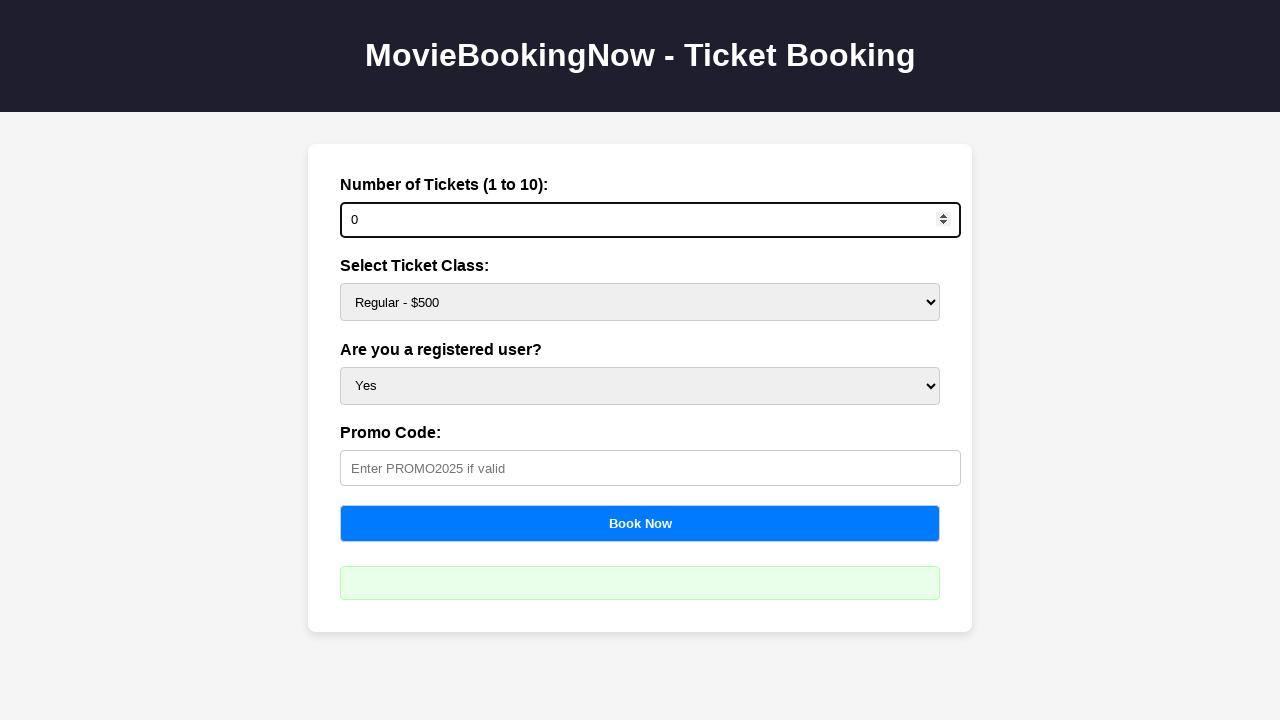

Selected Platinum ticket class ($1500) on #price
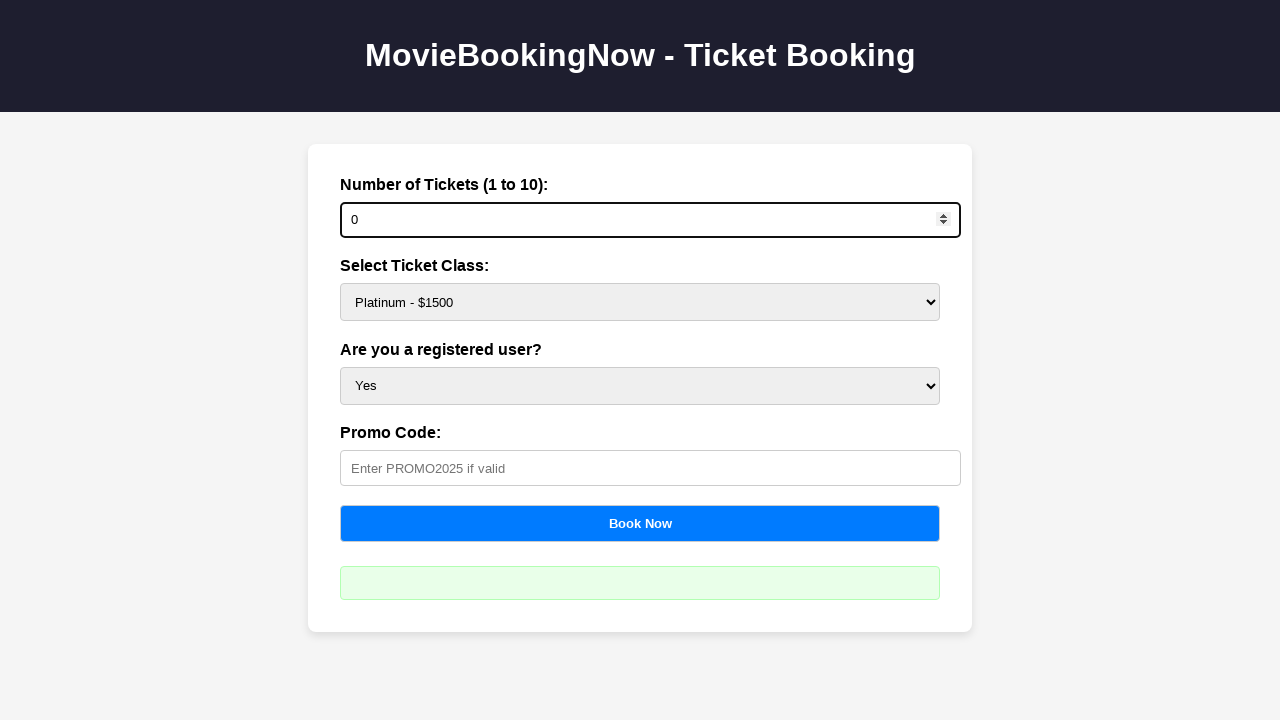

Waited for user registration dropdown to be visible
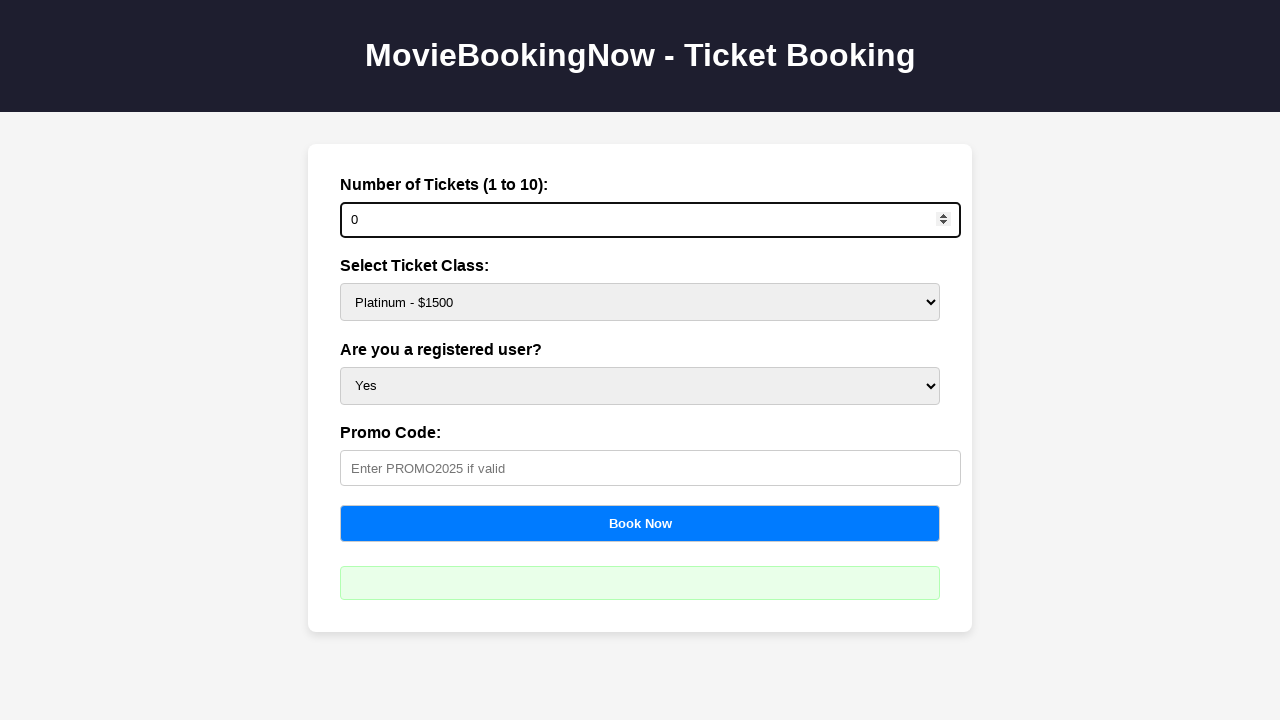

Selected 'Yes' for registered user option on #user
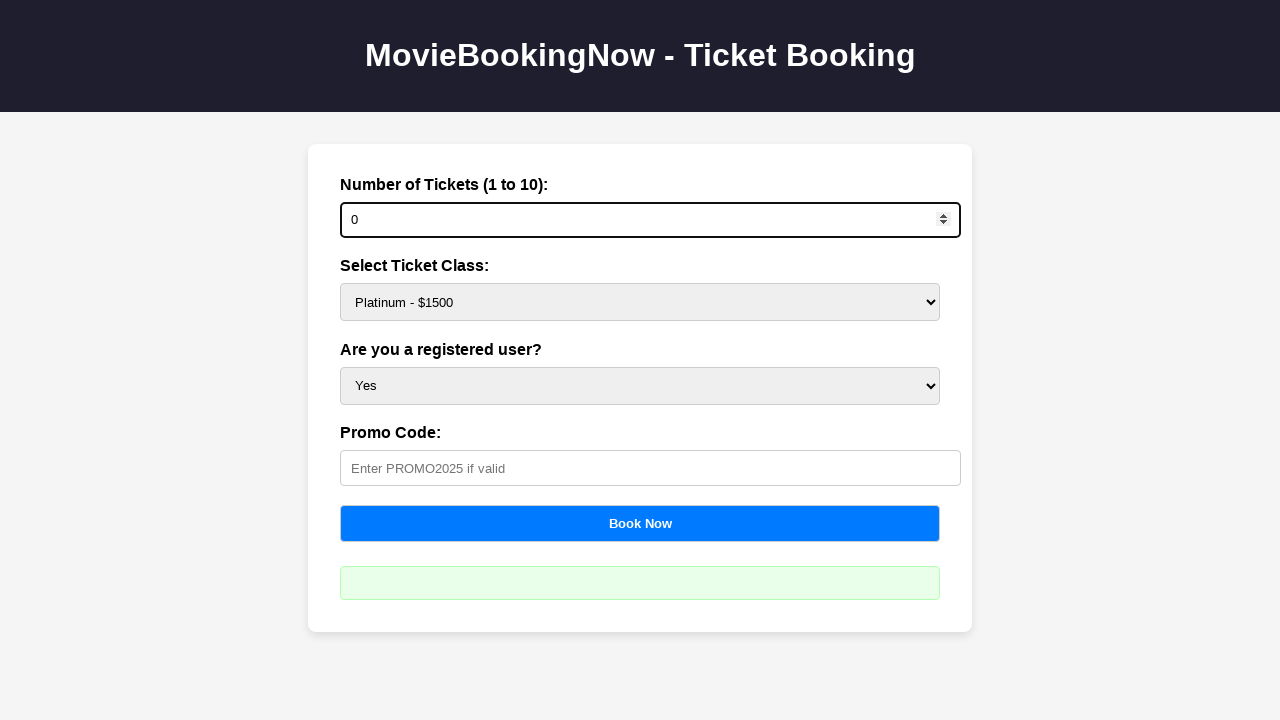

Waited for promo code input field to be visible
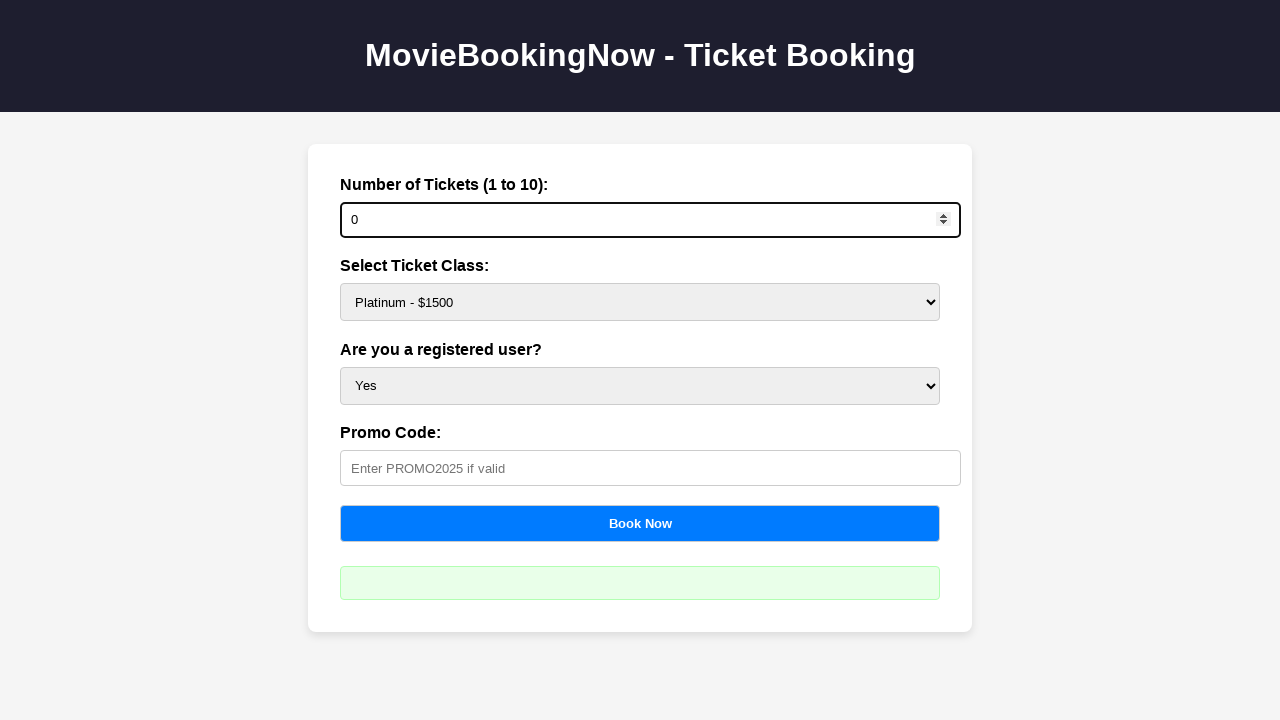

Entered promo code 'PROMO2025' on #promo
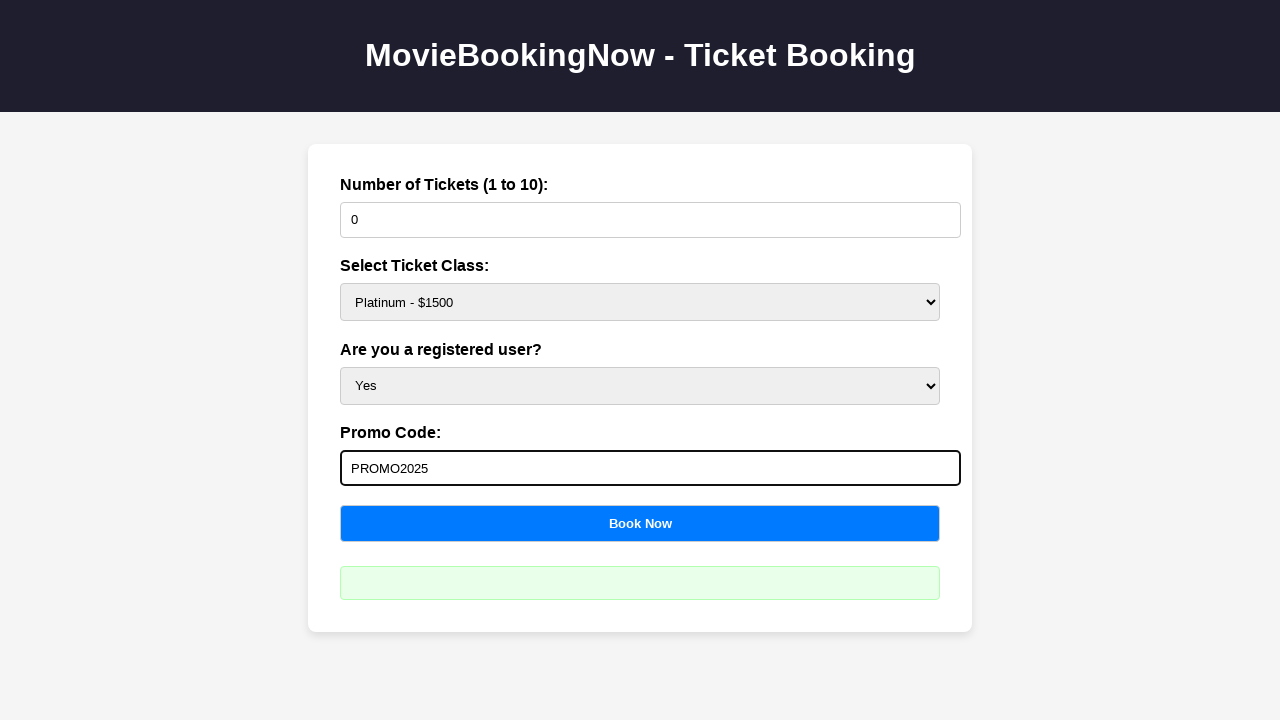

Clicked Book Now button to submit booking form at (640, 523) on button[onclick='calculateBooking()']
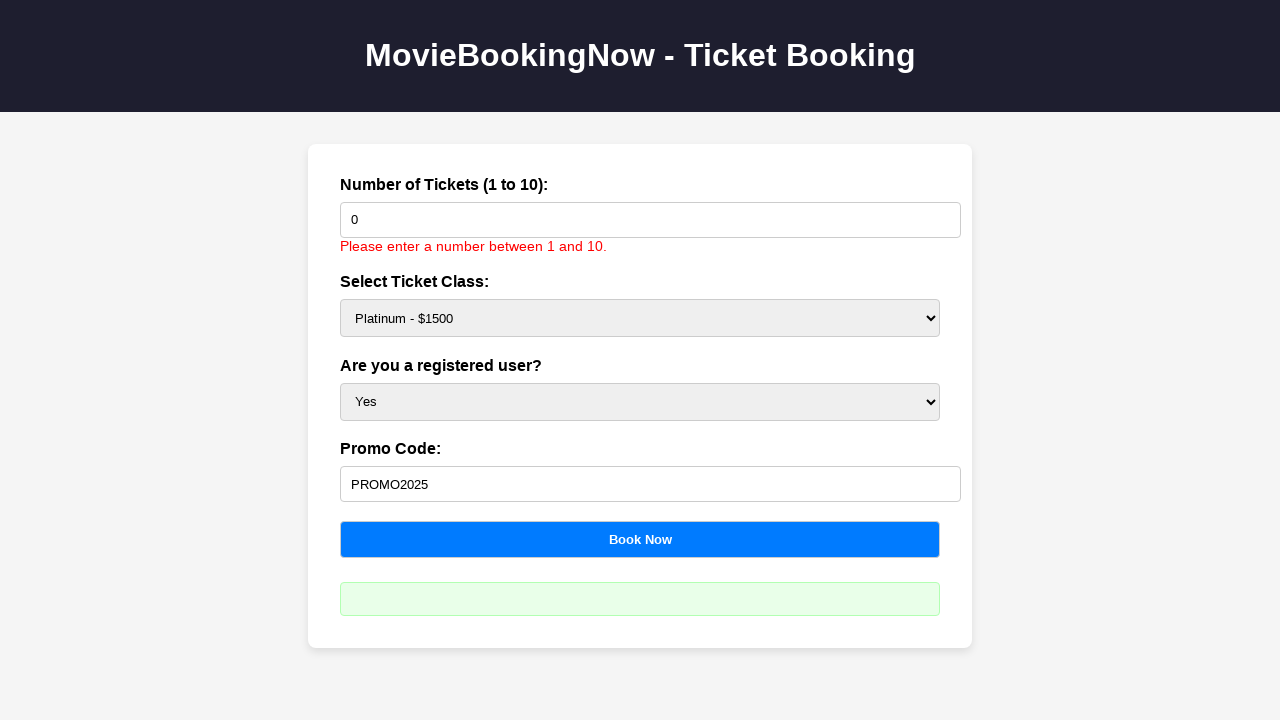

Waited for ticket error message to appear
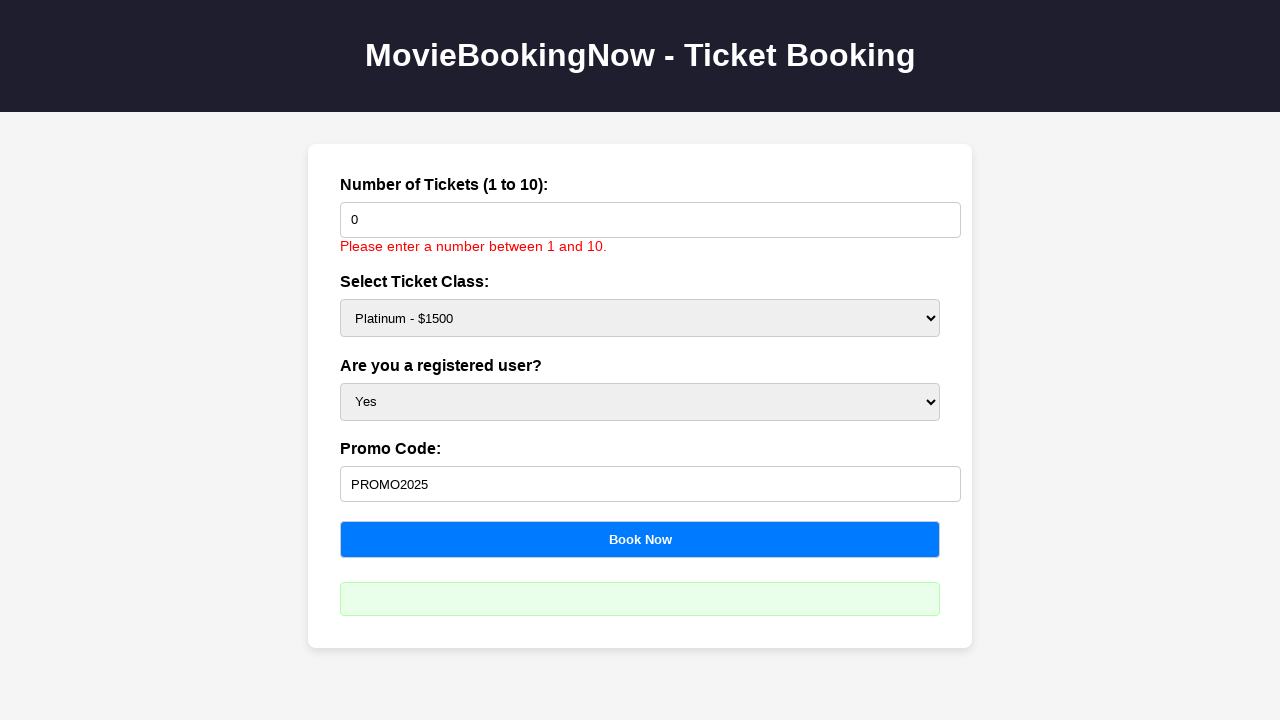

Retrieved error message: 'Please enter a number between 1 and 10.'
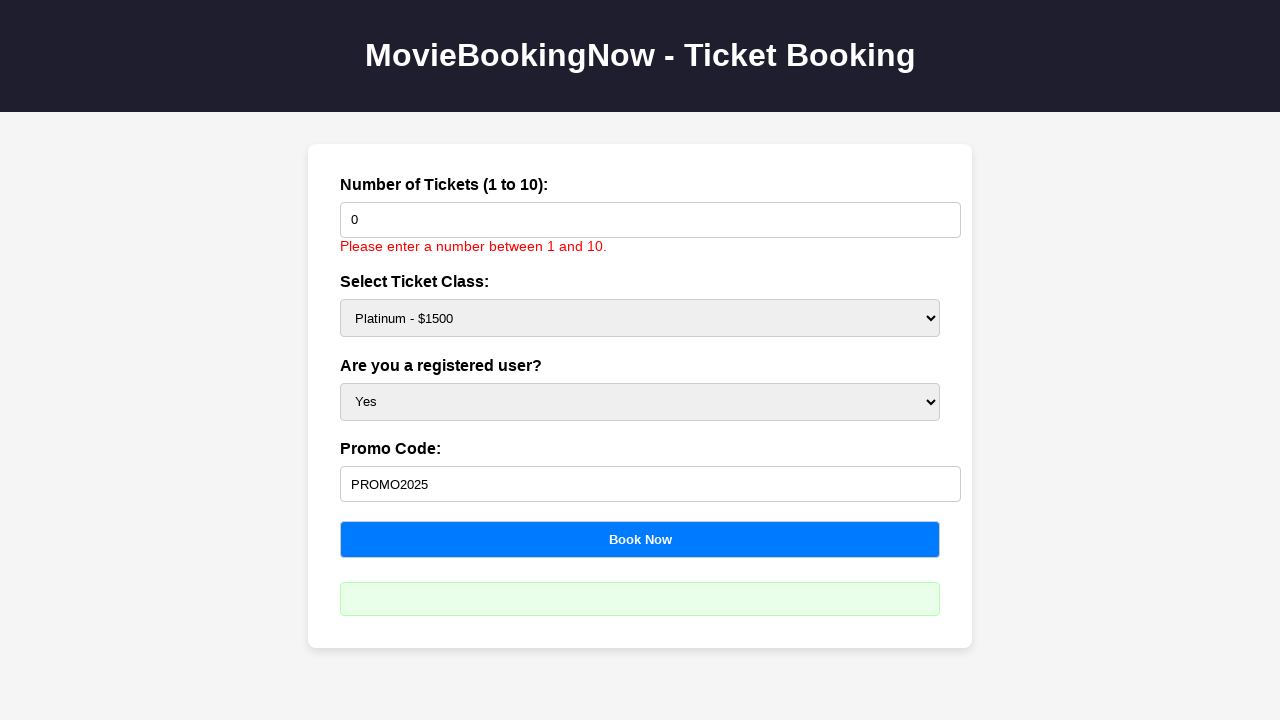

Verified error message matches expected validation message
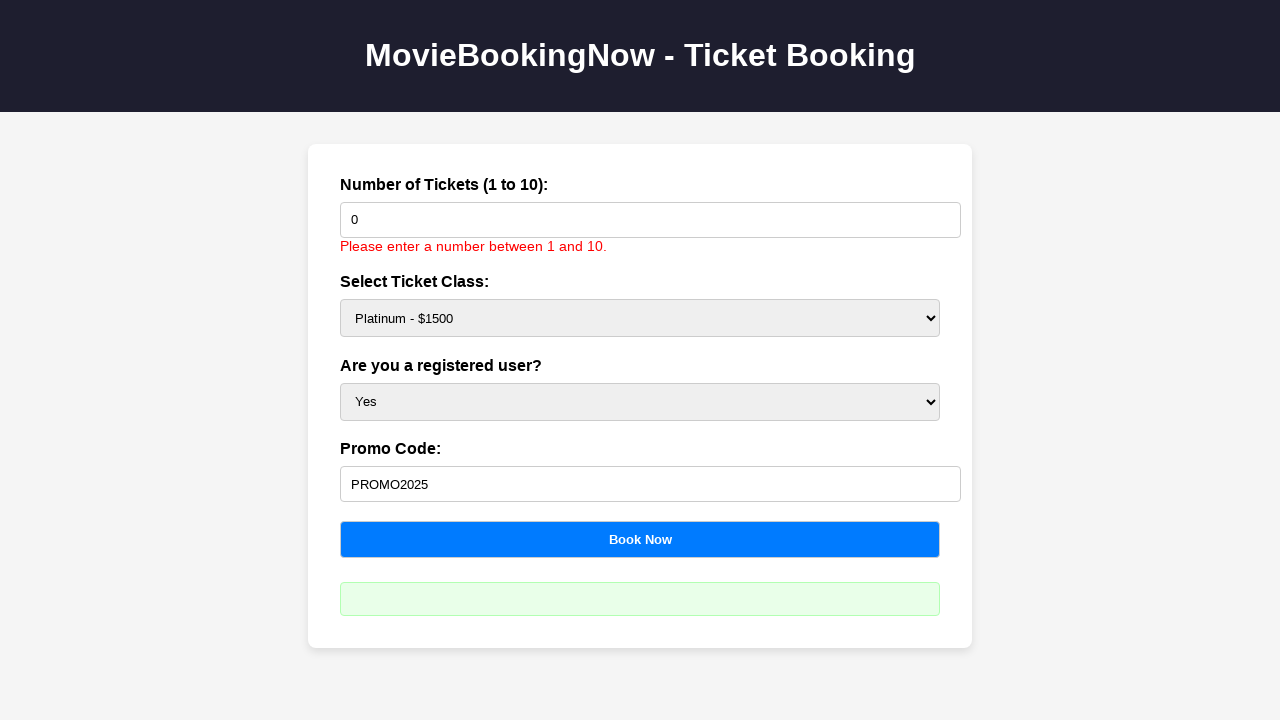

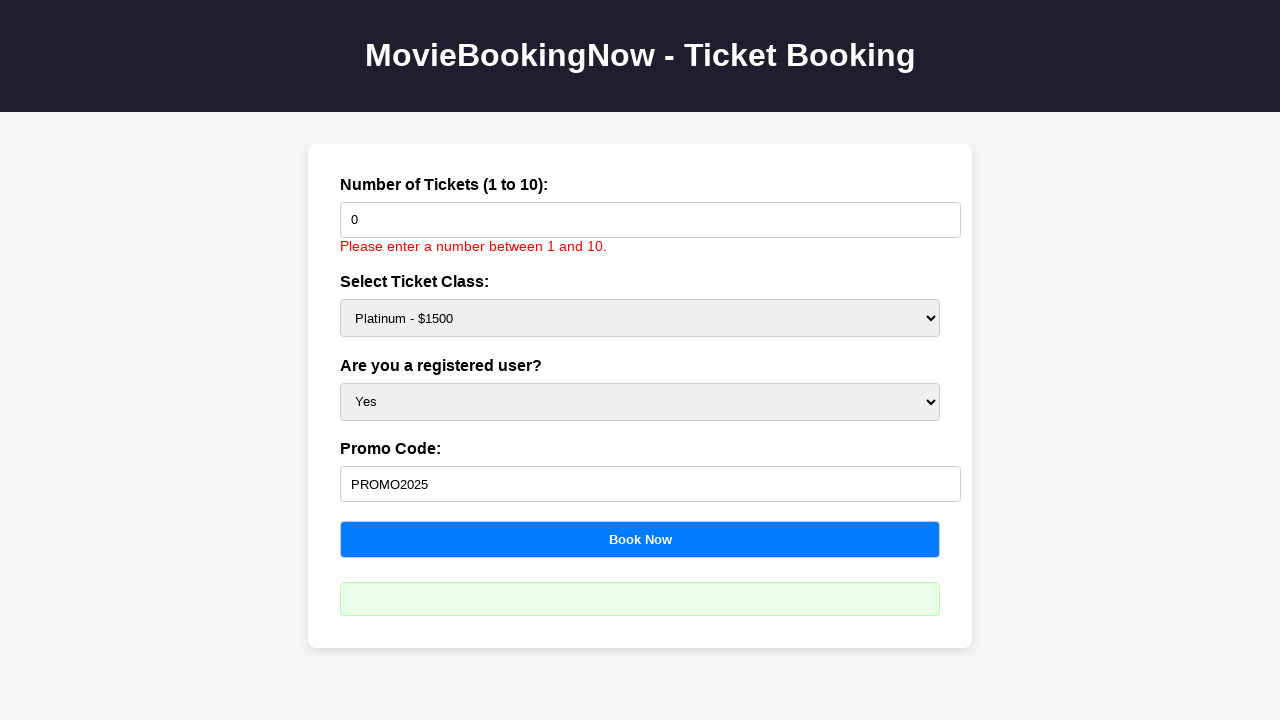